Automates playing the Cookie Clicker game by selecting English language, clicking the main cookie repeatedly, and purchasing available upgrades when enough cookies are accumulated.

Starting URL: https://ozh.github.io/cookieclicker/

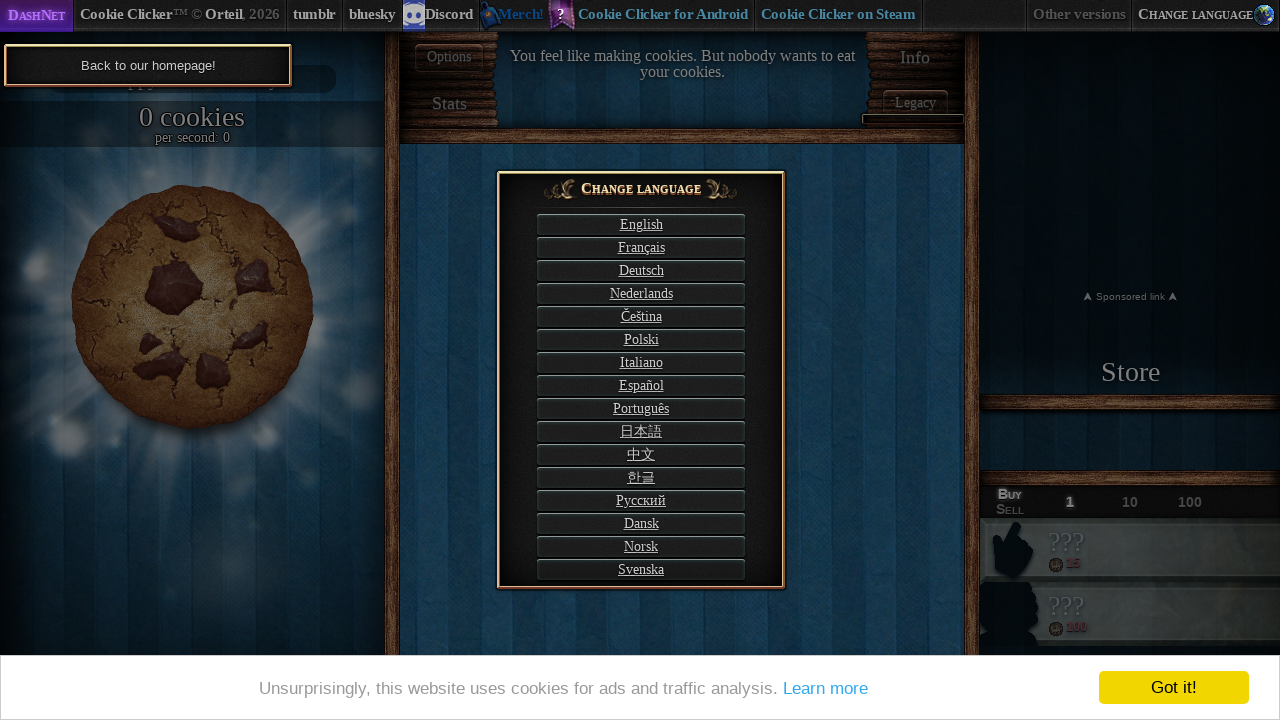

Waited for language selector to load
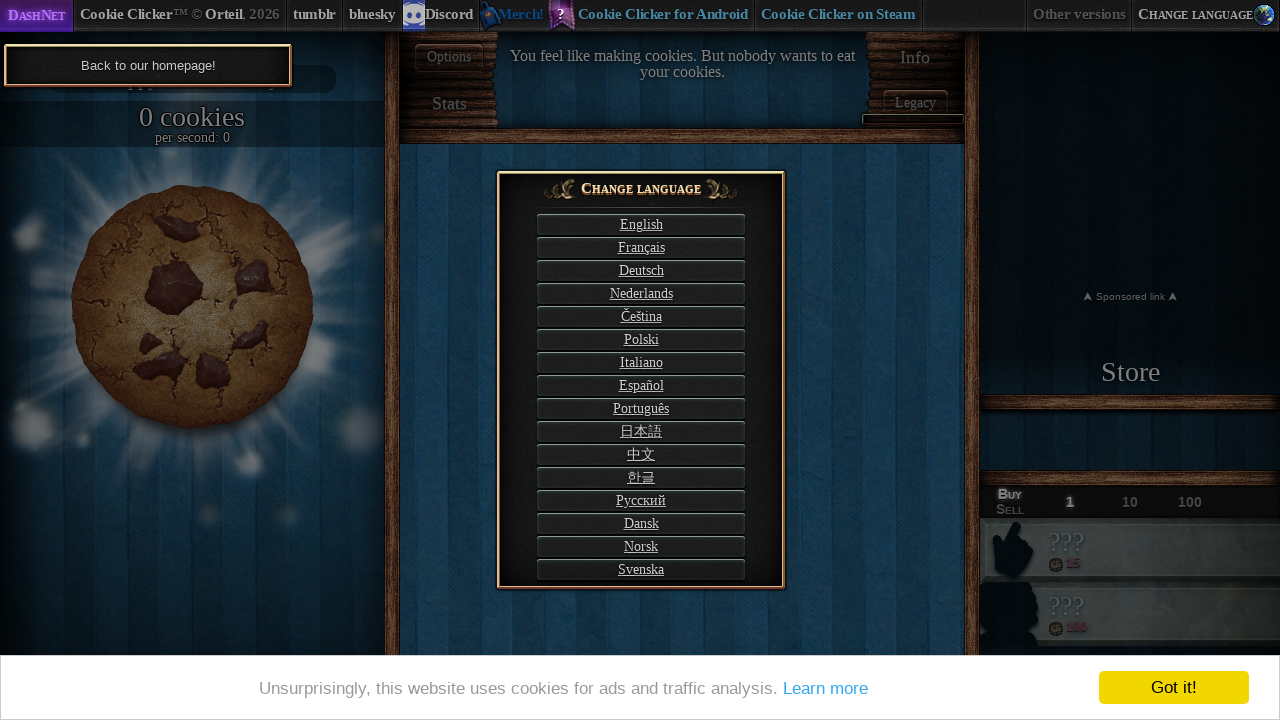

Selected English language at (641, 224) on #langSelect-EN
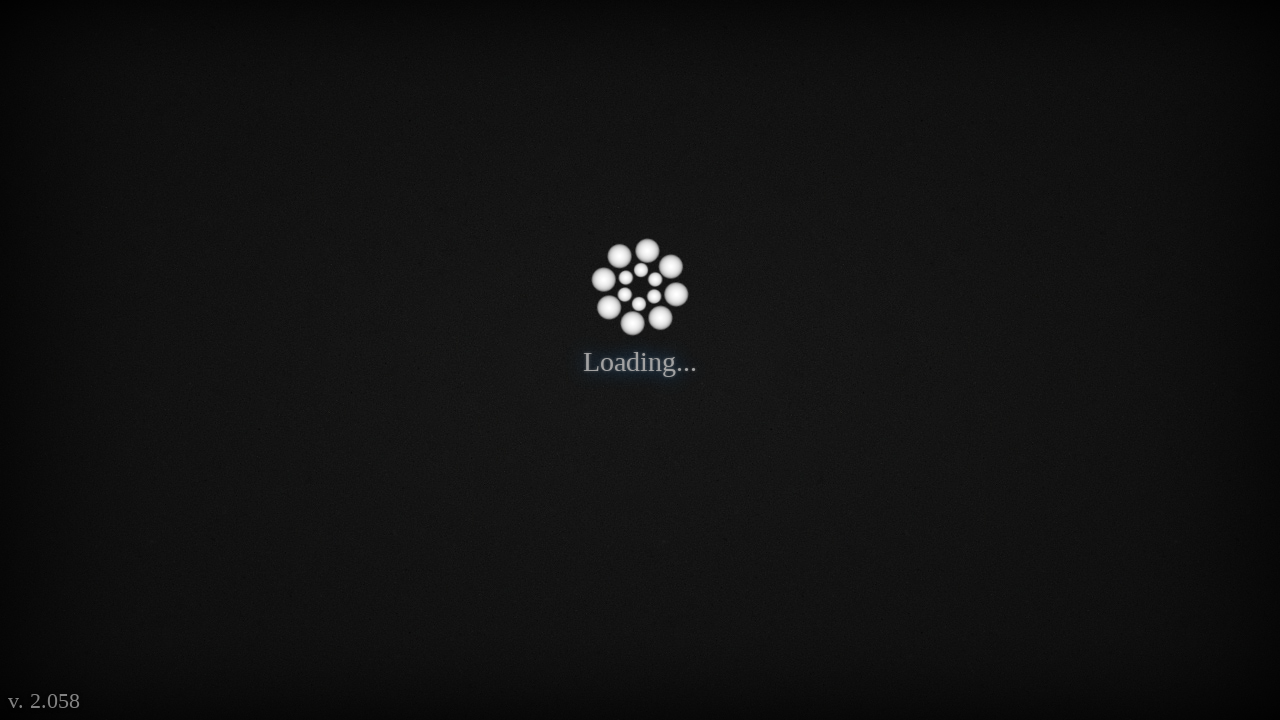

Game initialized and main cookie loaded
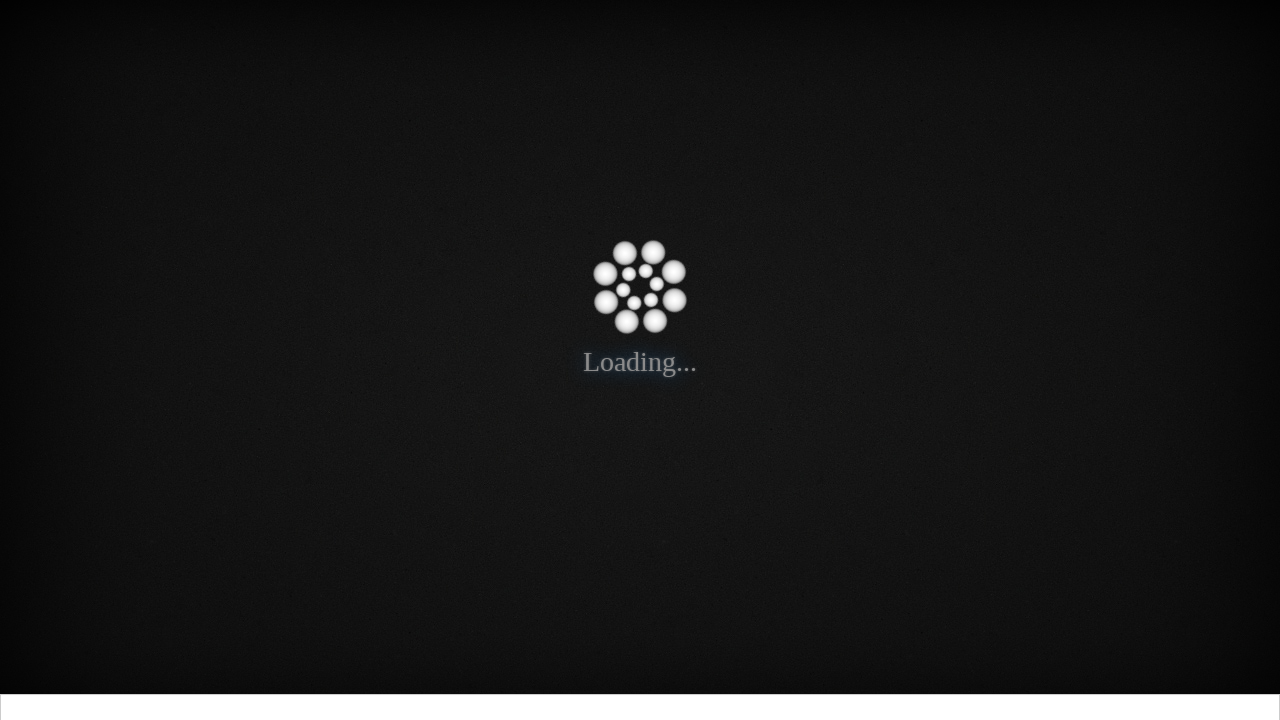

Clicked main cookie 50 times at (192, 307) on #bigCookie
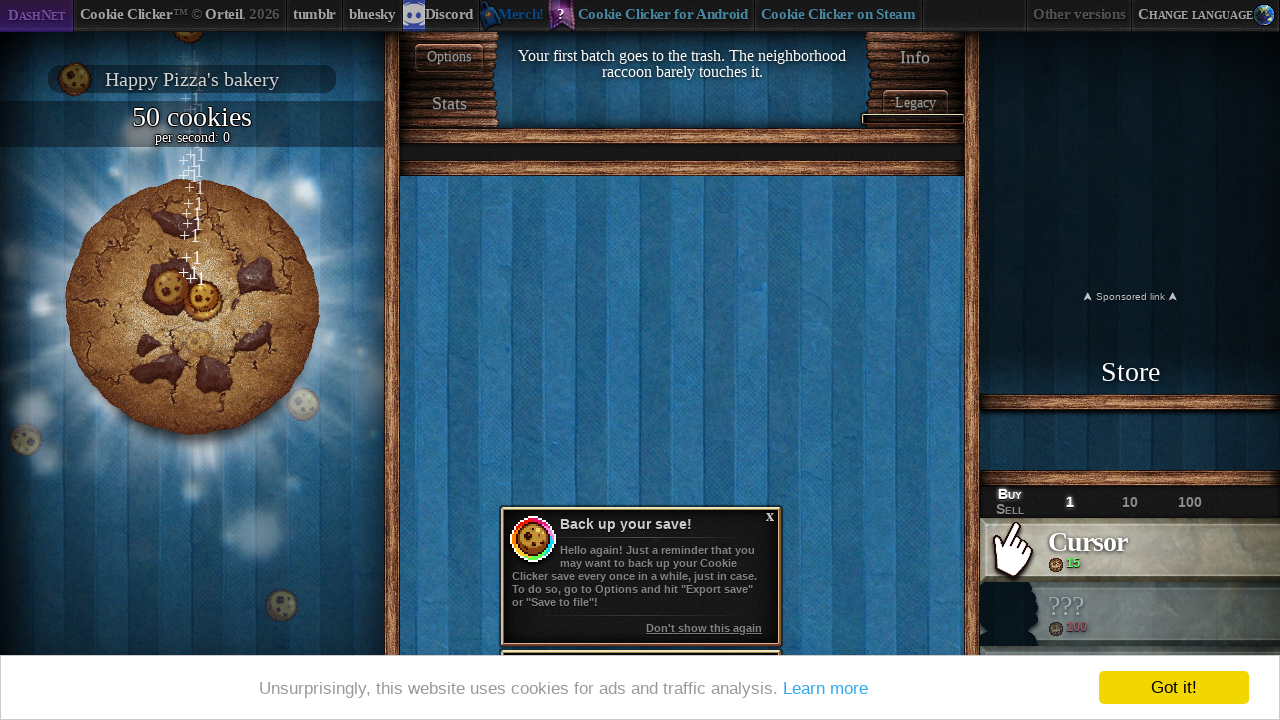

Purchased an available upgrade
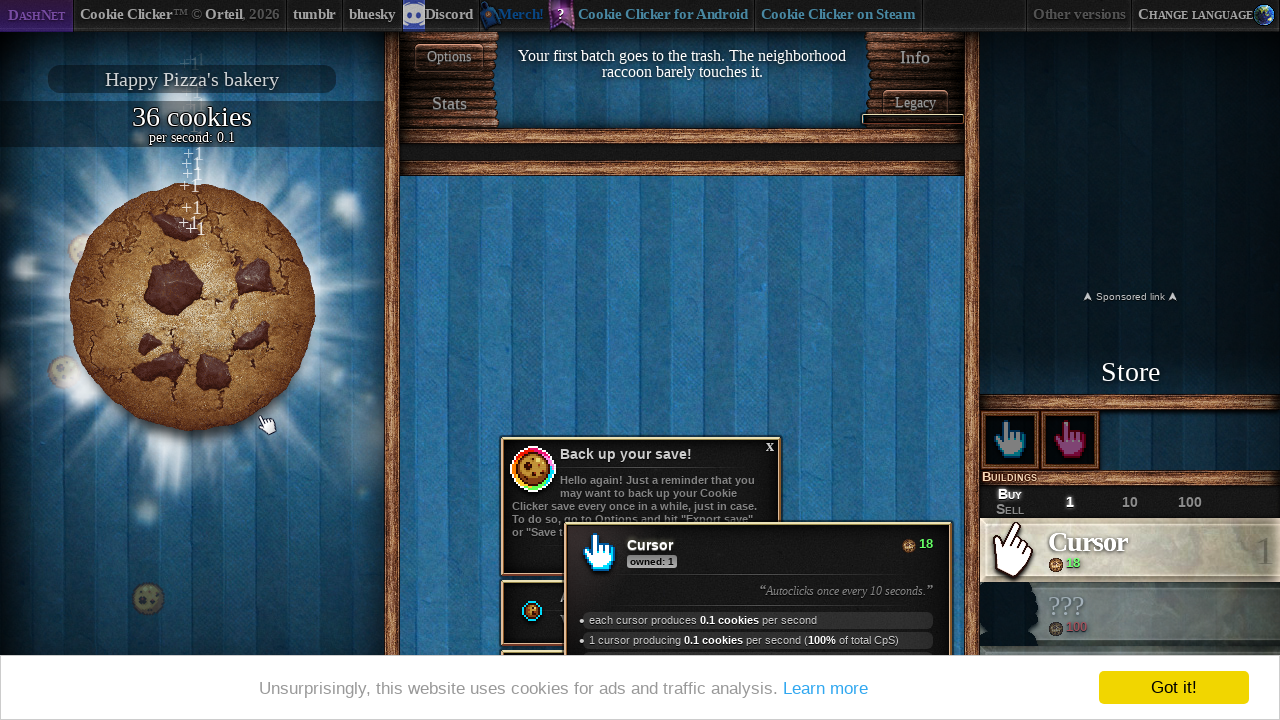

Clicked main cookie 50 times at (192, 307) on #bigCookie
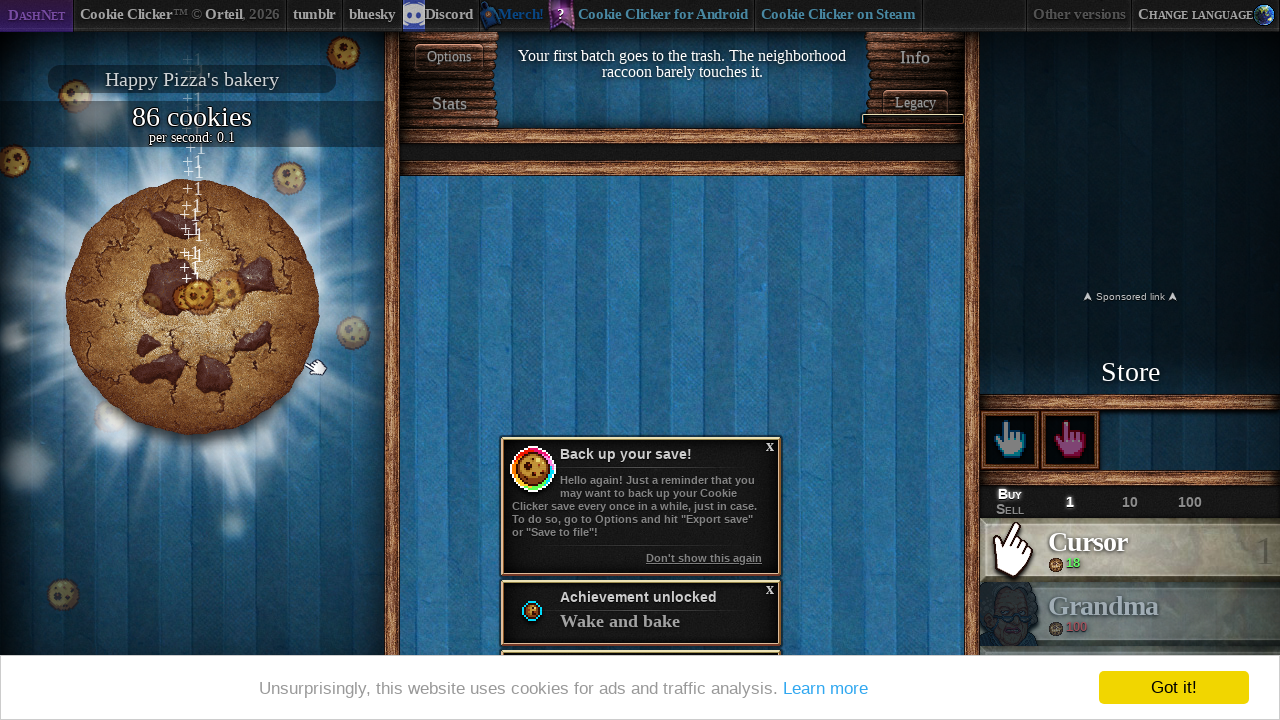

Purchased an available upgrade
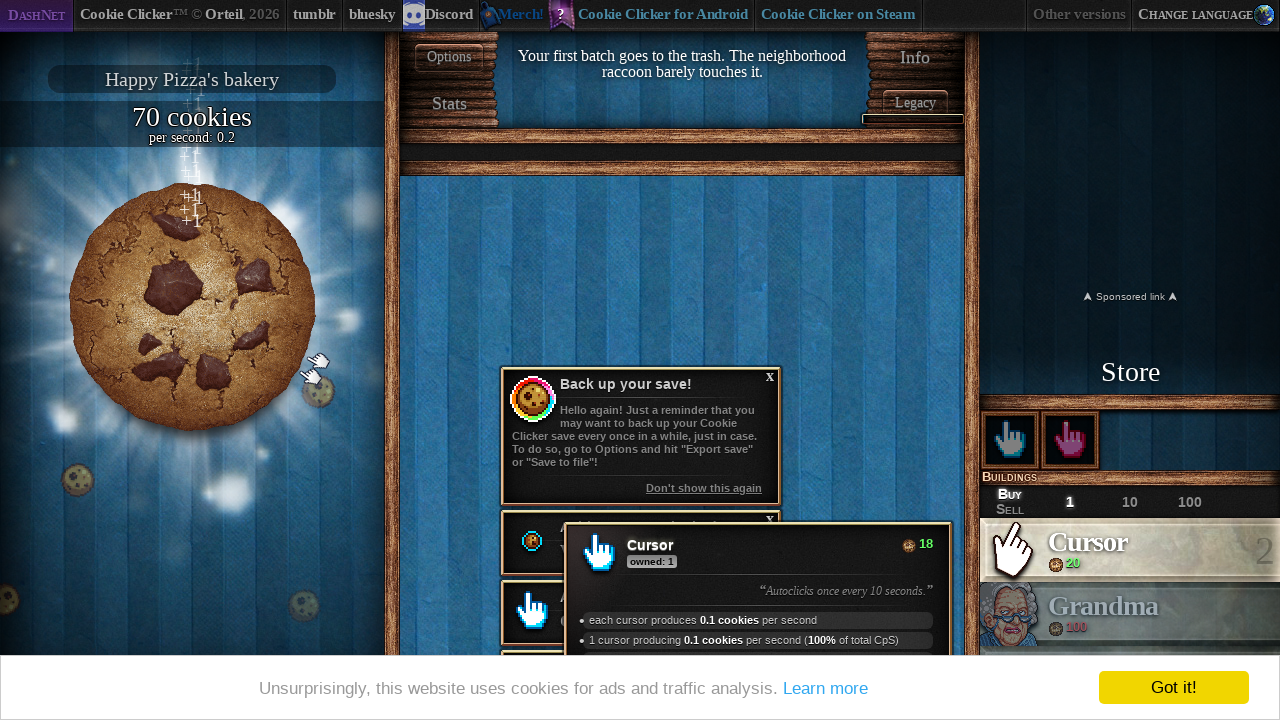

Clicked main cookie 50 times at (192, 307) on #bigCookie
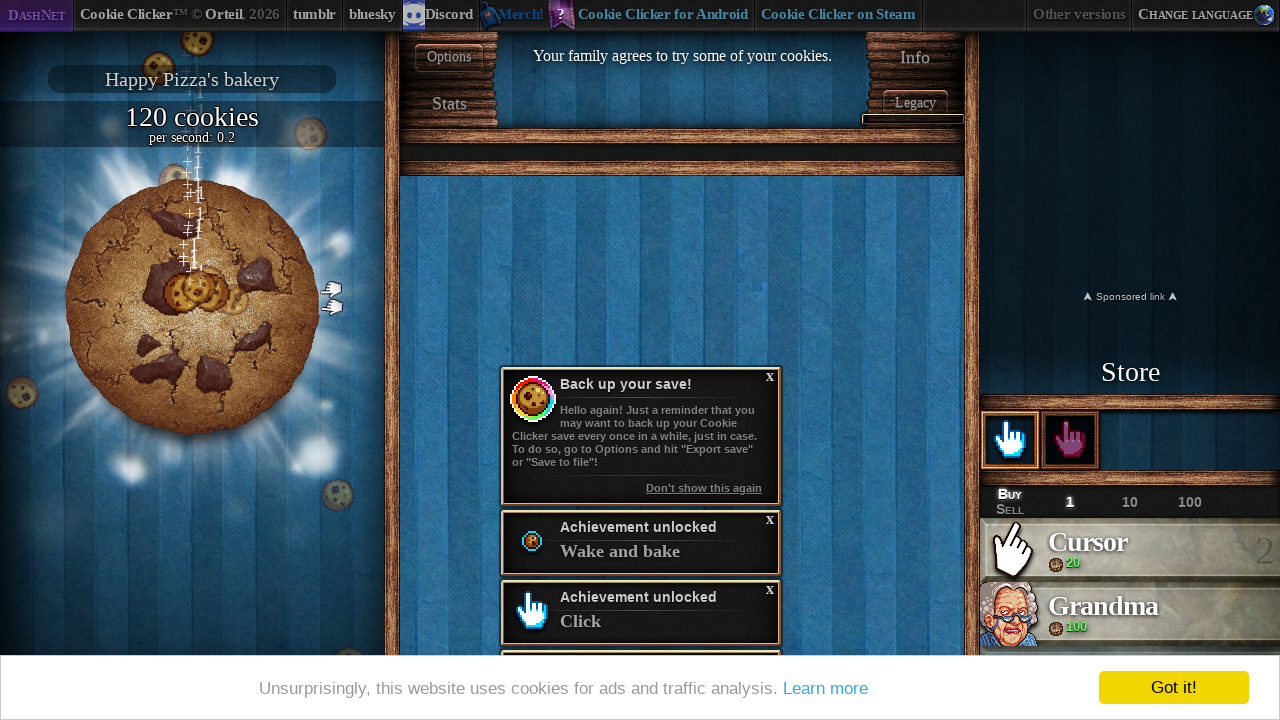

Purchased an available upgrade
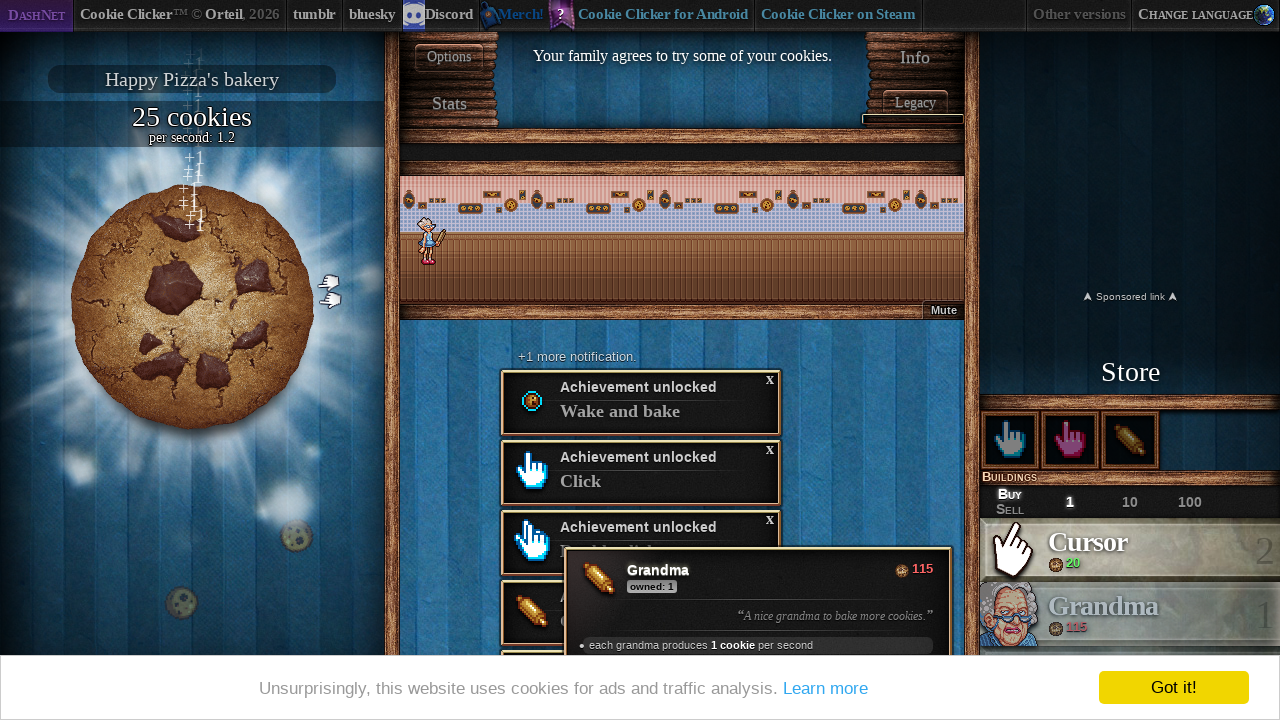

Final cookie count displayed
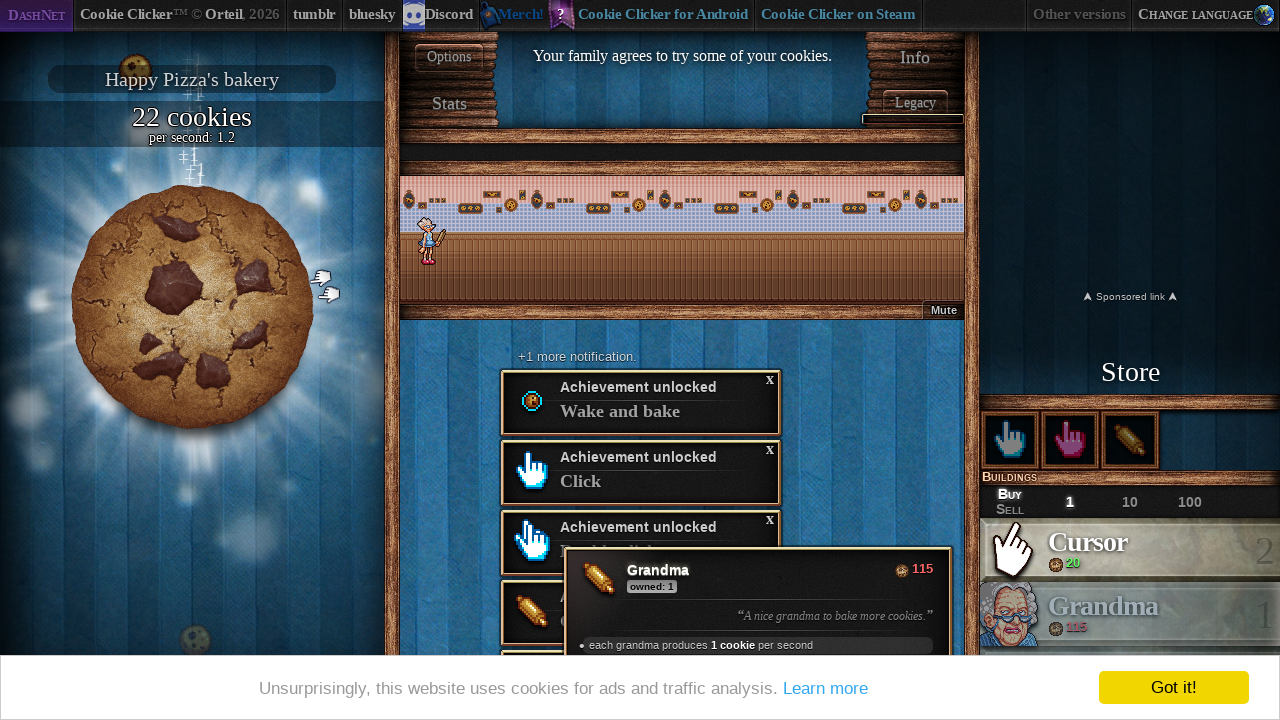

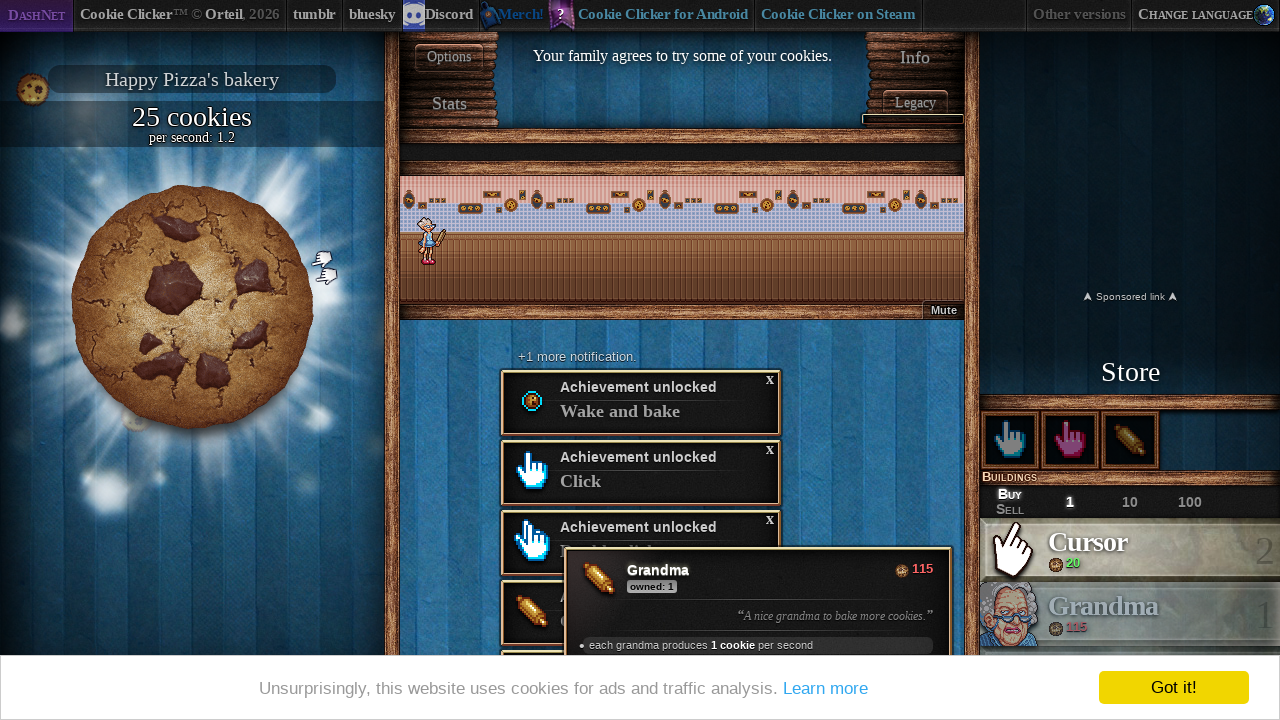